Navigates to Max Fashion website and manipulates the browser window by maximizing it and then repositioning it to specific coordinates.

Starting URL: https://www.maxfashion.in/

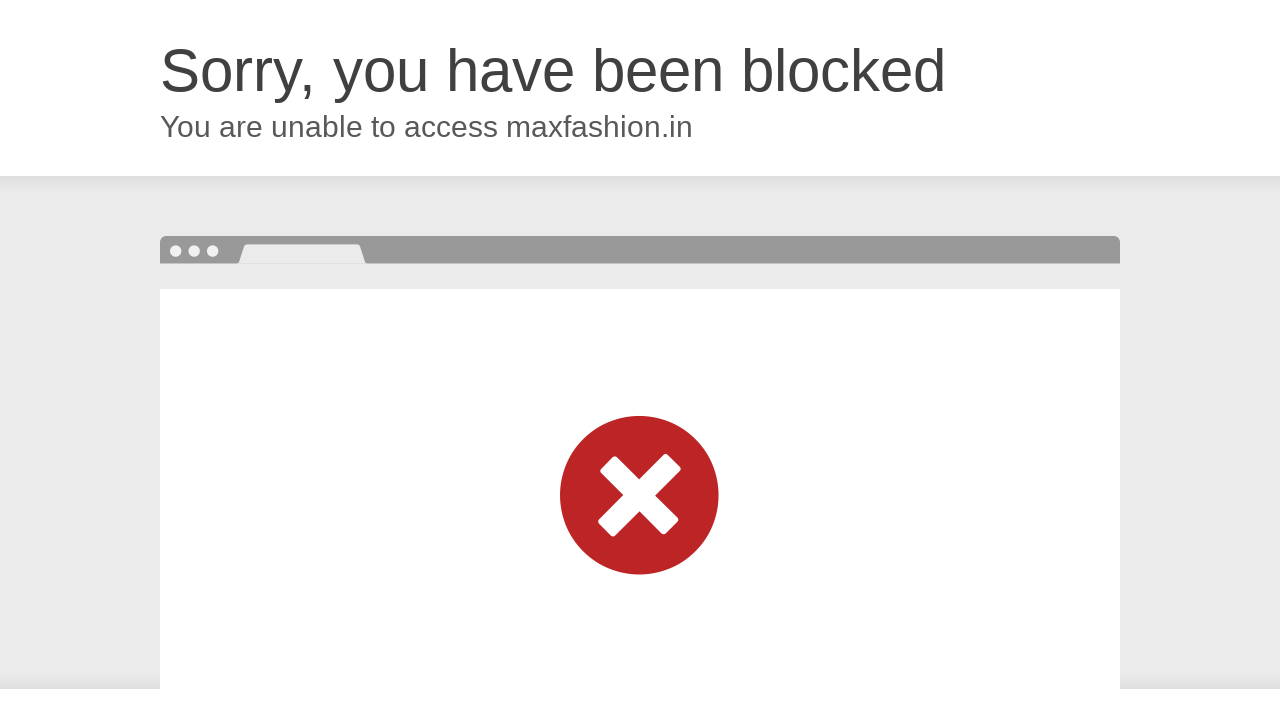

Set viewport size to 1200x800 to simulate window maximization
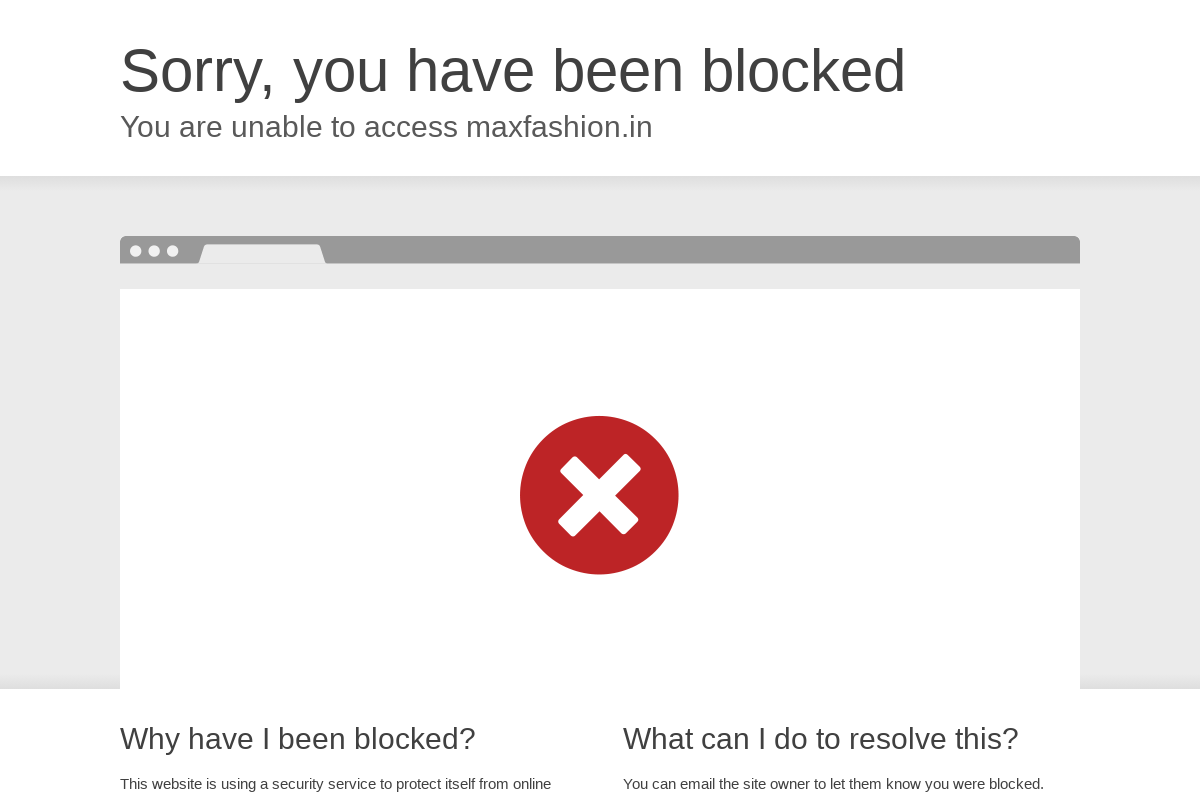

Waited for page to load DOM content at https://www.maxfashion.in/
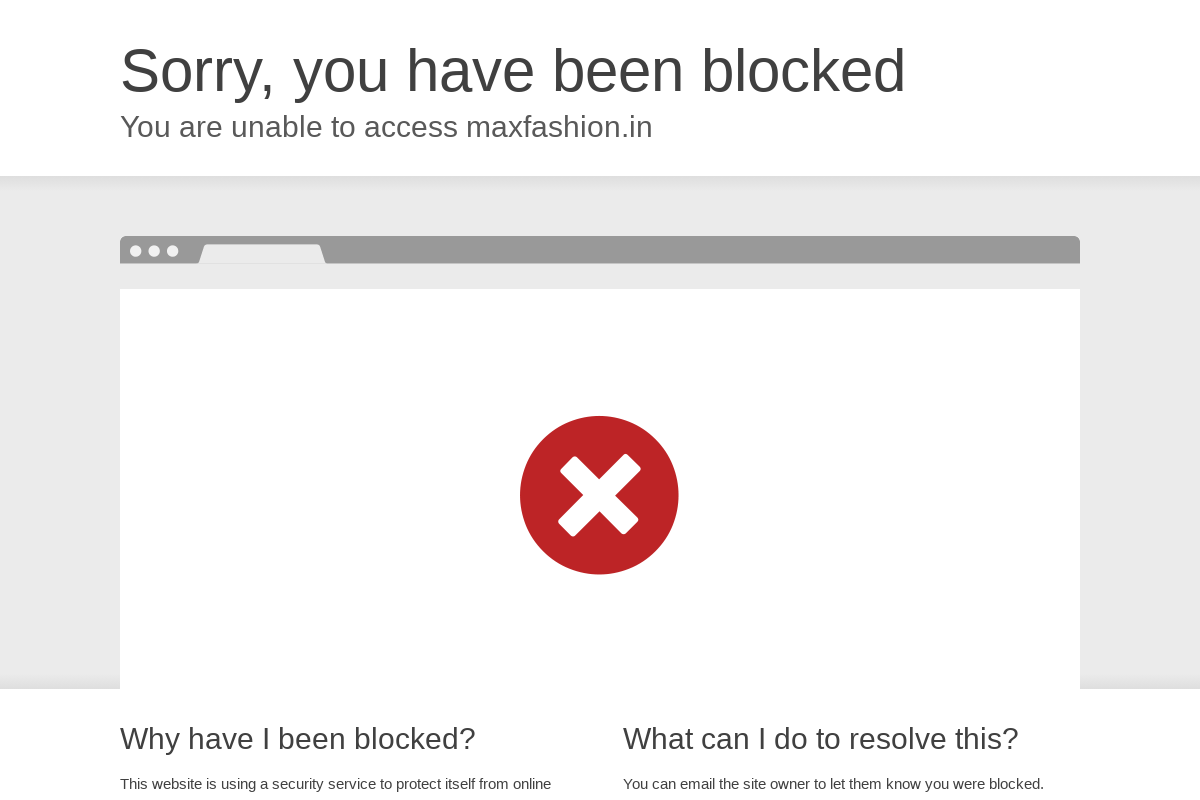

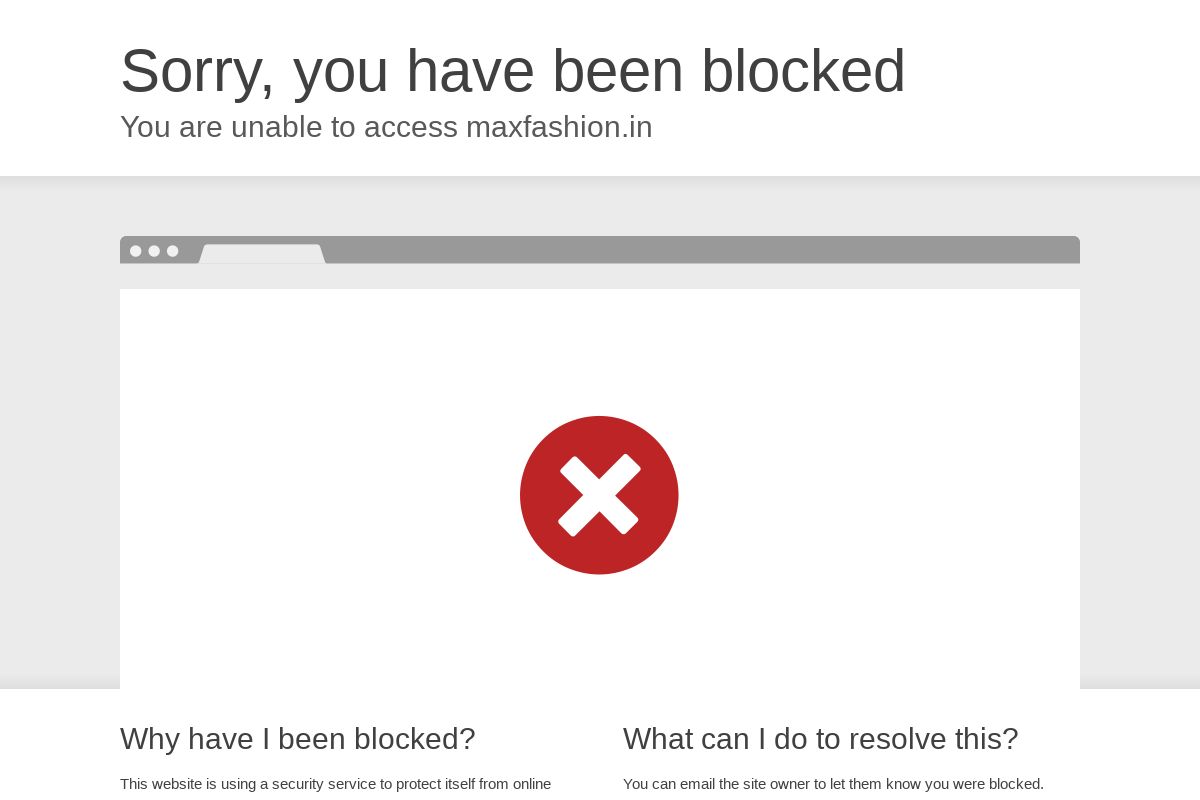